Tests search functionality on a metal music site by searching for a band, clicking on search results, scrolling, and navigating to an album page.

Starting URL: https://www.spirit-of-metal.com/

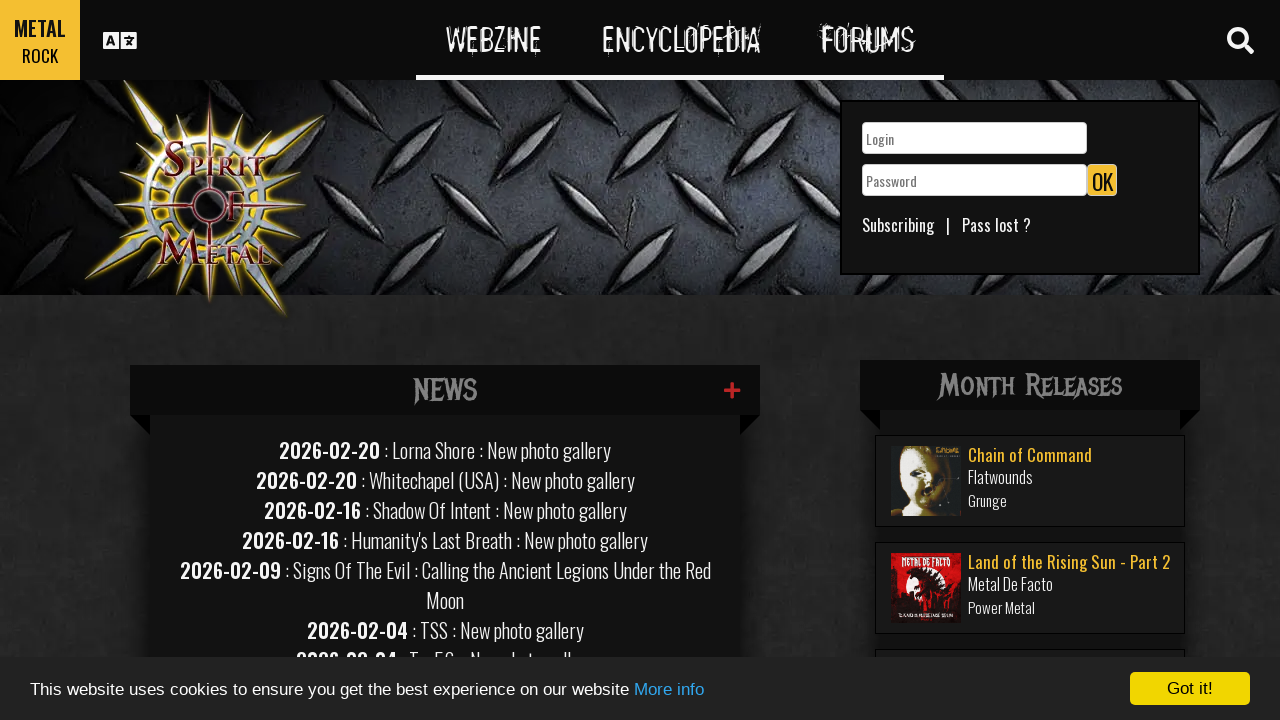

Clicked search toggle button at (1240, 40) on #search-toggle
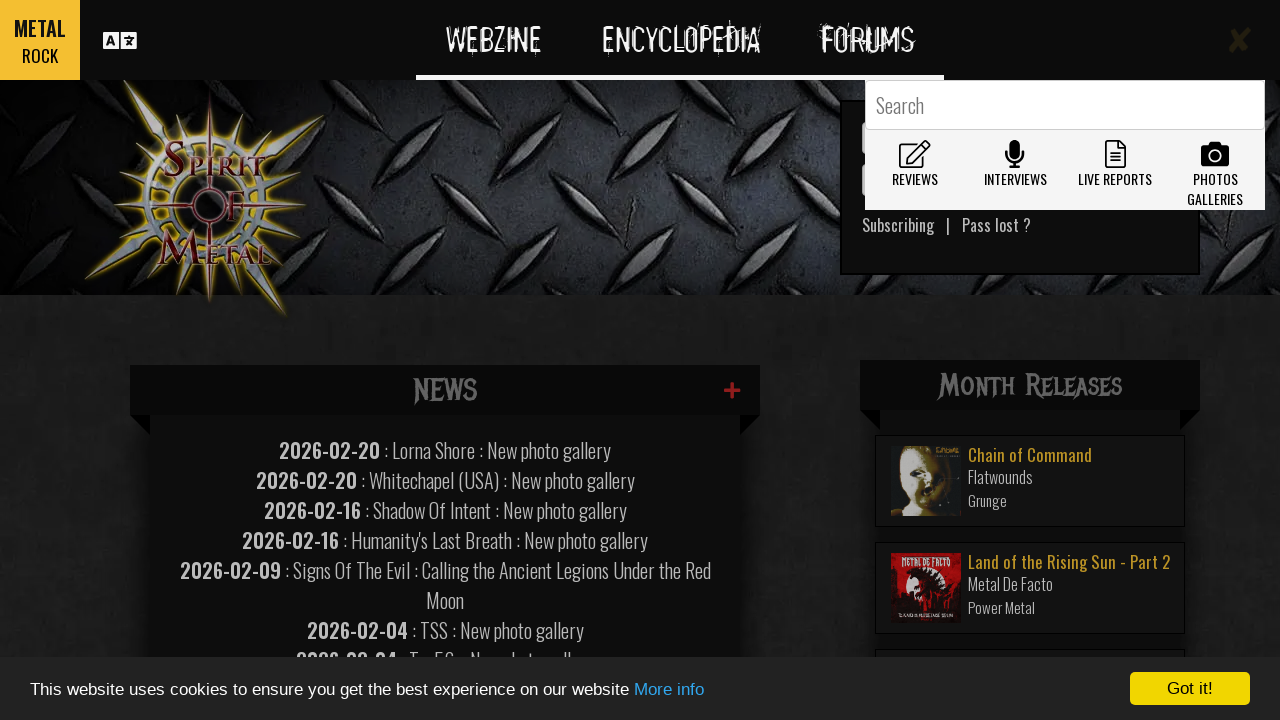

Filled search field with 'skepticism' on #GlobalSearchField
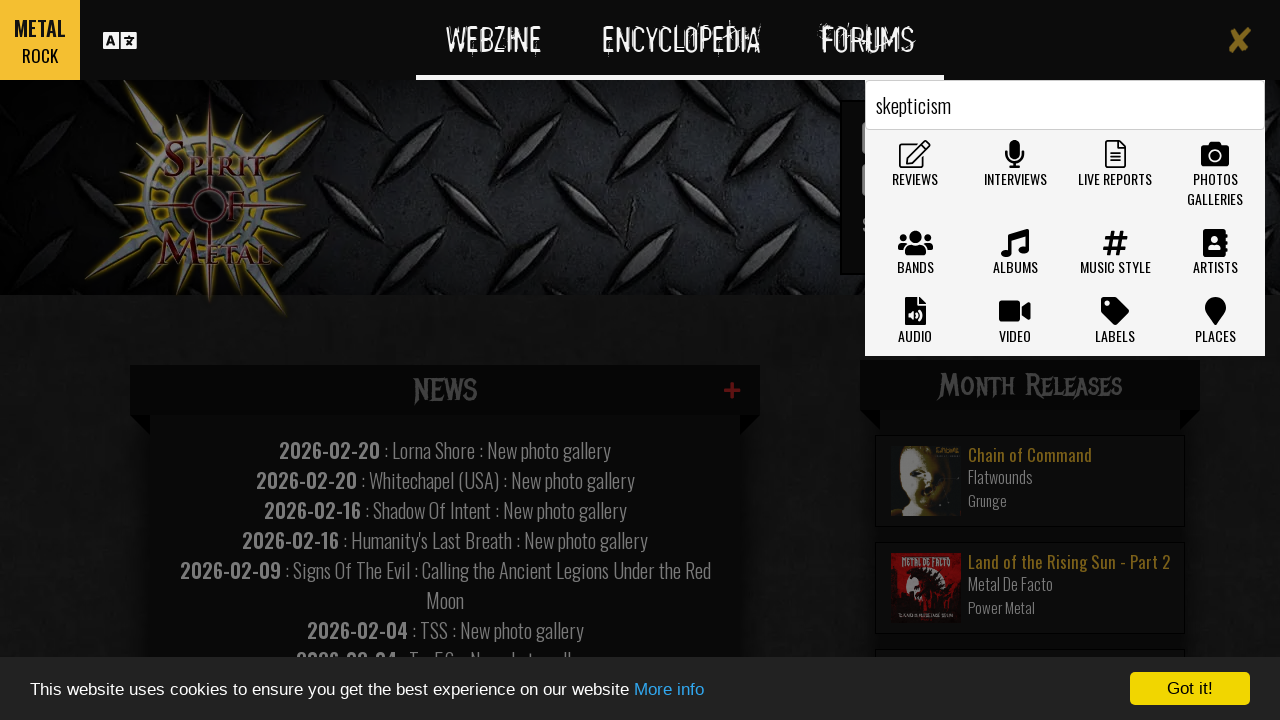

Pressed Enter to submit search on #GlobalSearchField
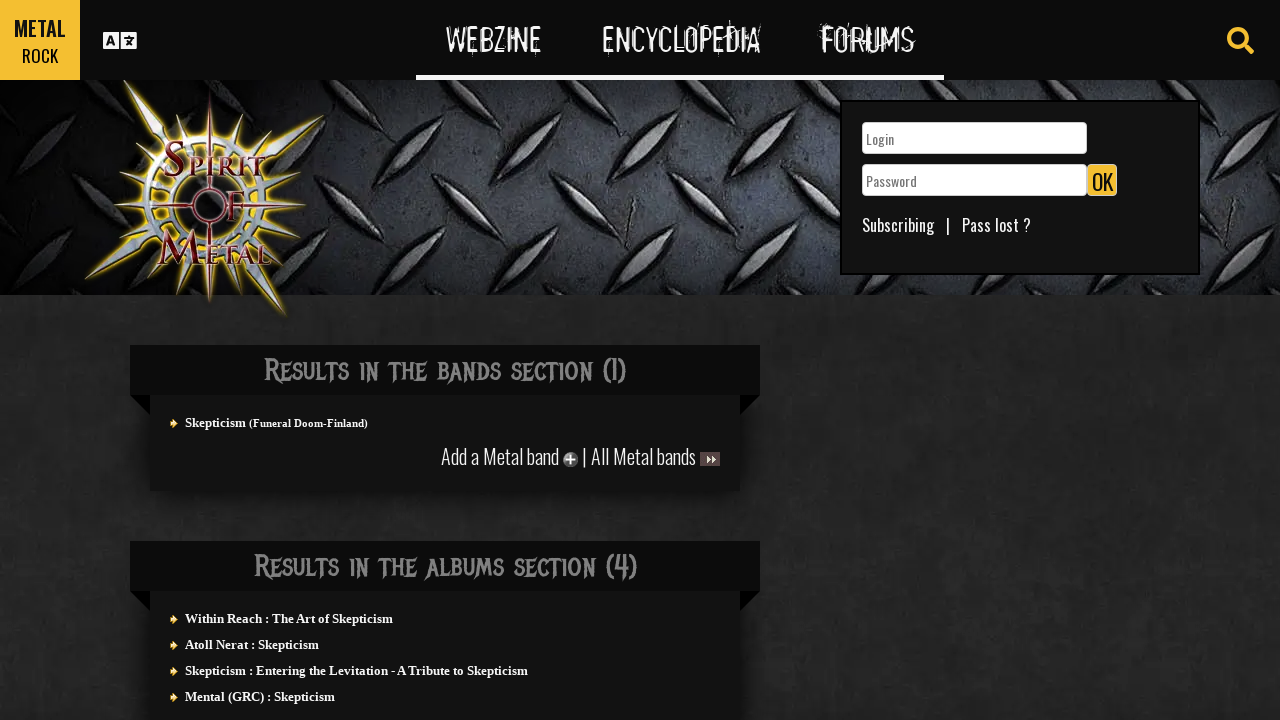

Clicked on first search result at (216, 422) on xpath=//*[@id='actuality']/div/div/section[1]/div/ul/a
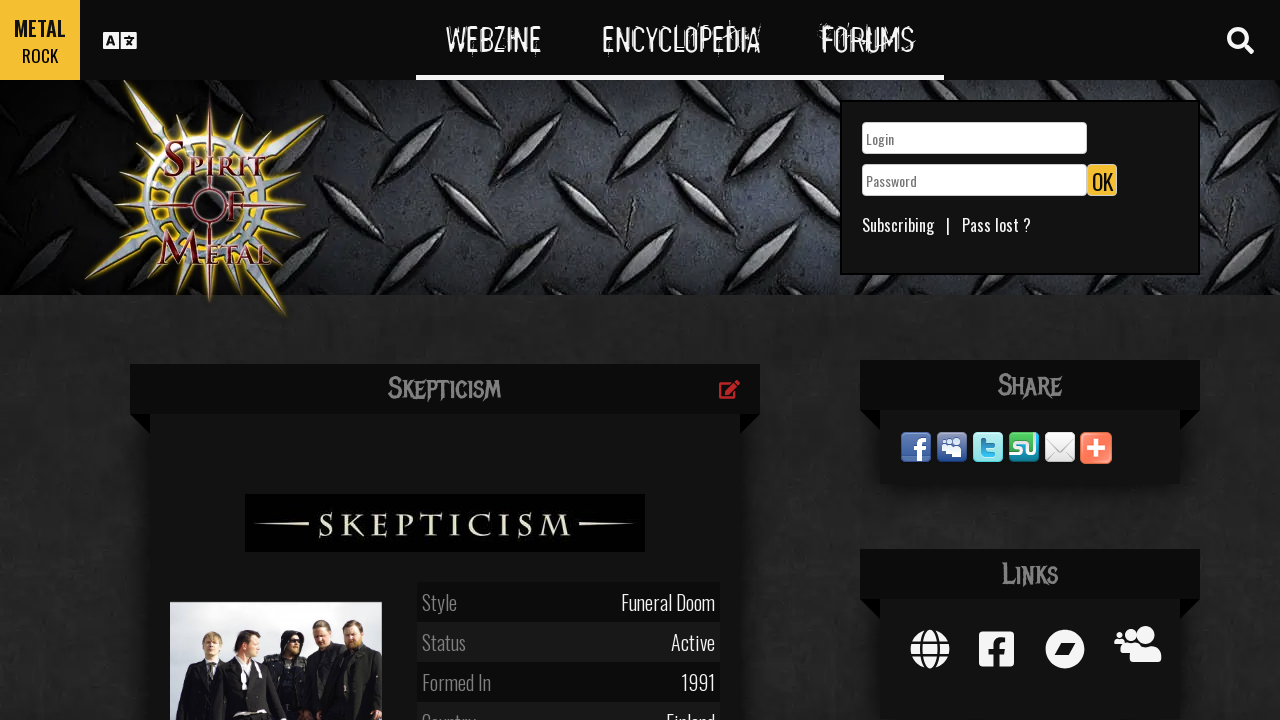

Scrolled down the page
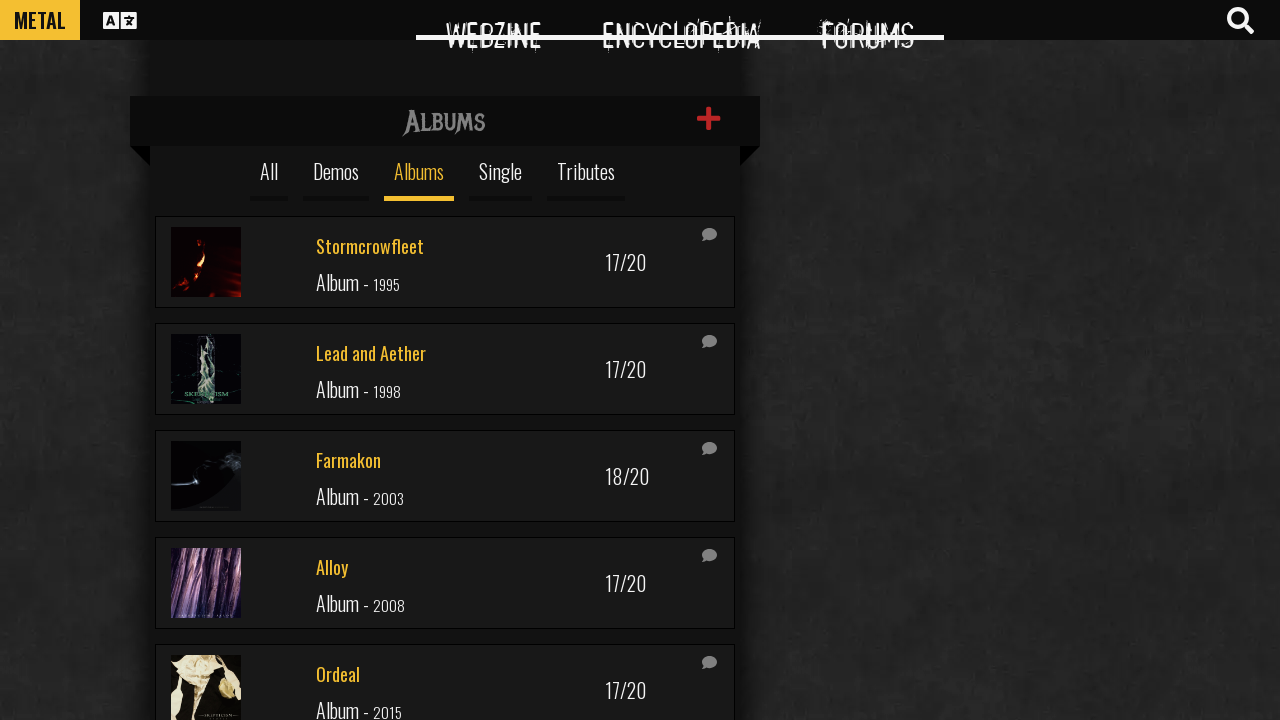

Clicked on album link at (445, 674) on xpath=//*[@id='infinitescroll']/div[5]/a
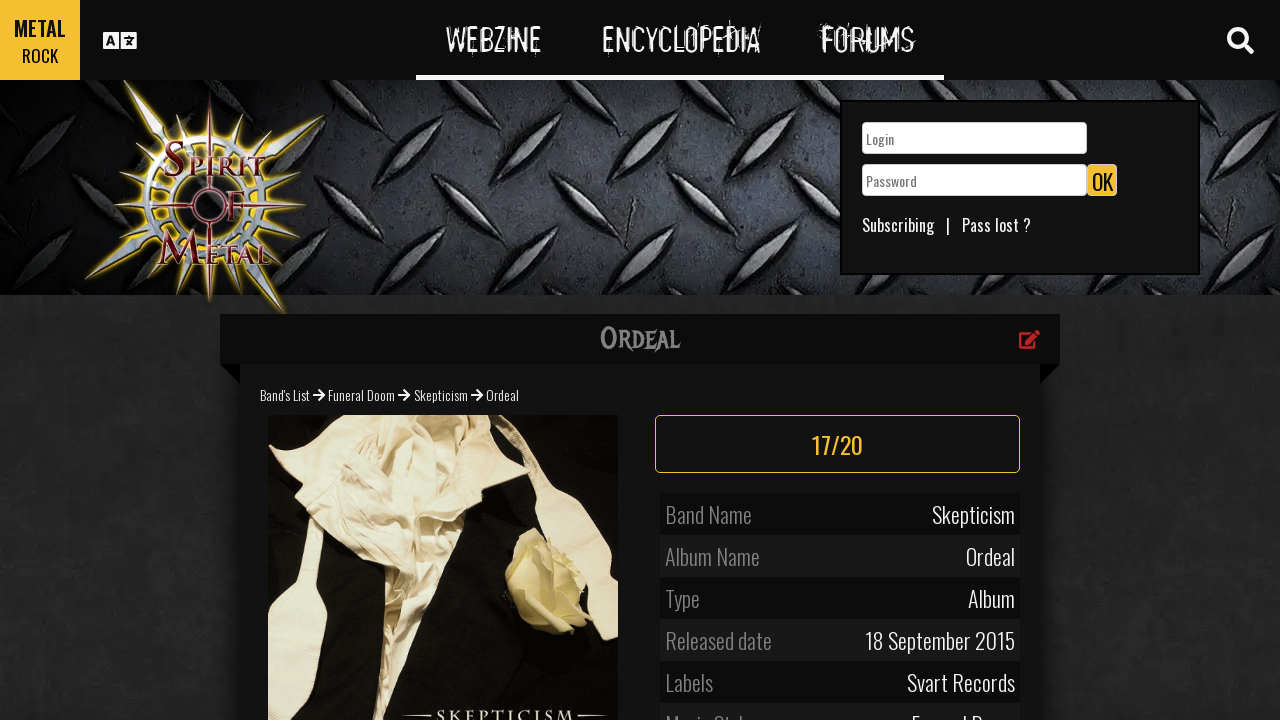

Album profile page loaded successfully
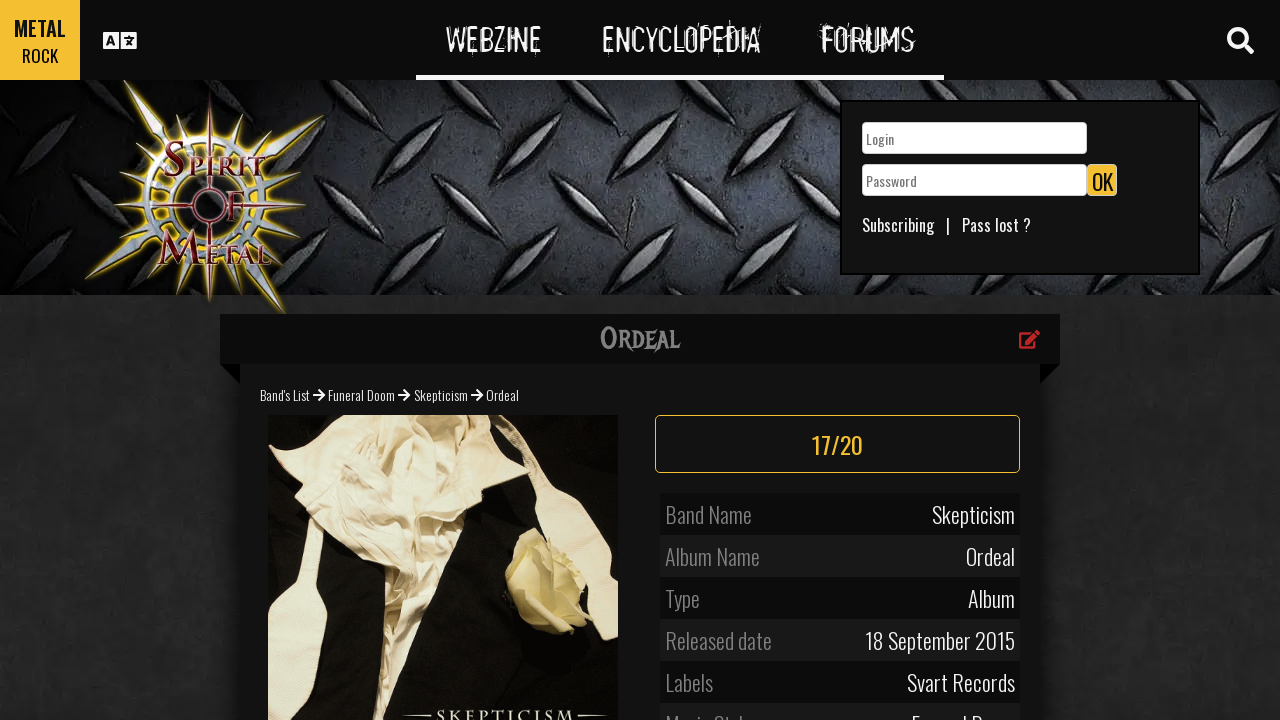

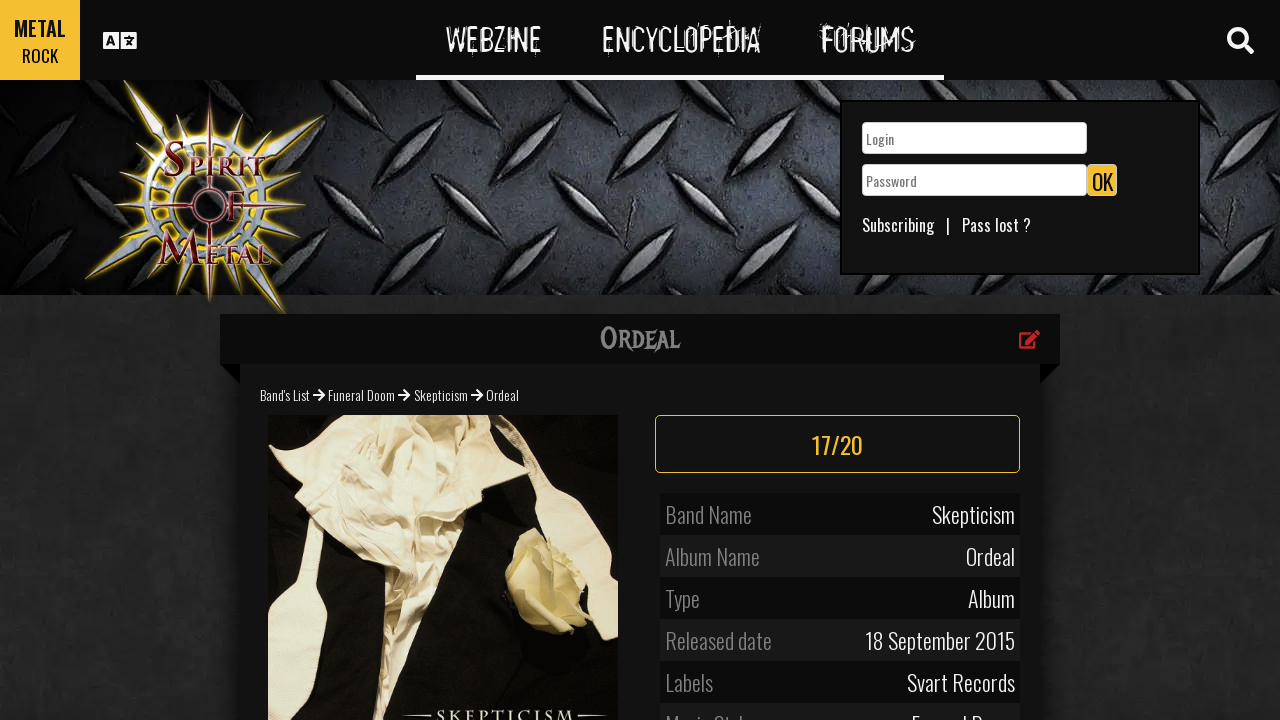